Switches to an iframe, verifies content inside it, then switches back to main content

Starting URL: https://demoqa.com/frames

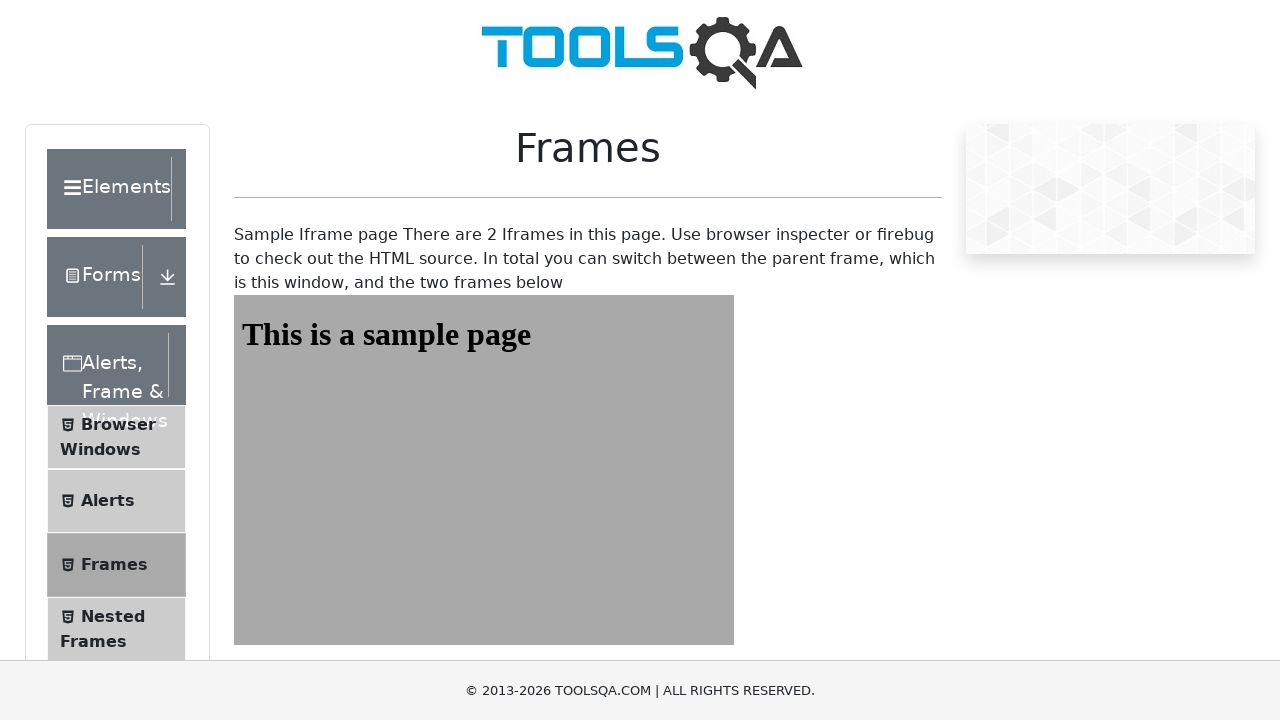

Navigated to frames demo page
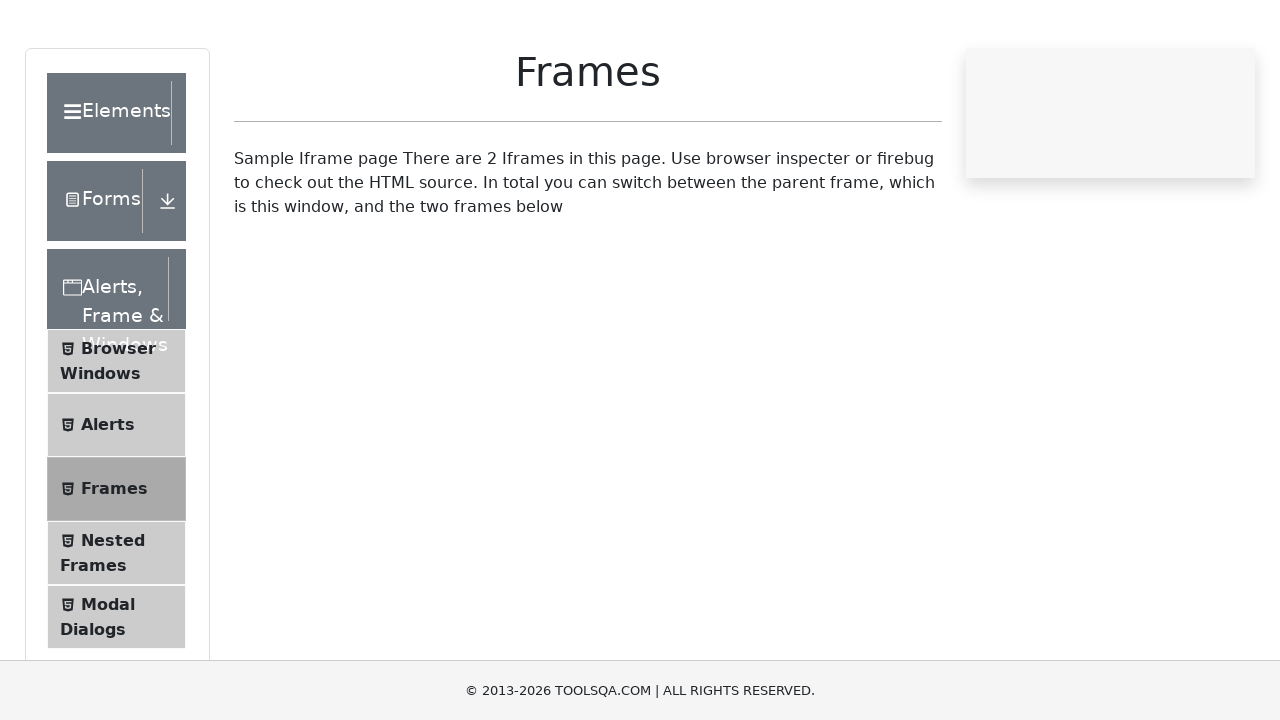

Switched to iframe named 'frame2'
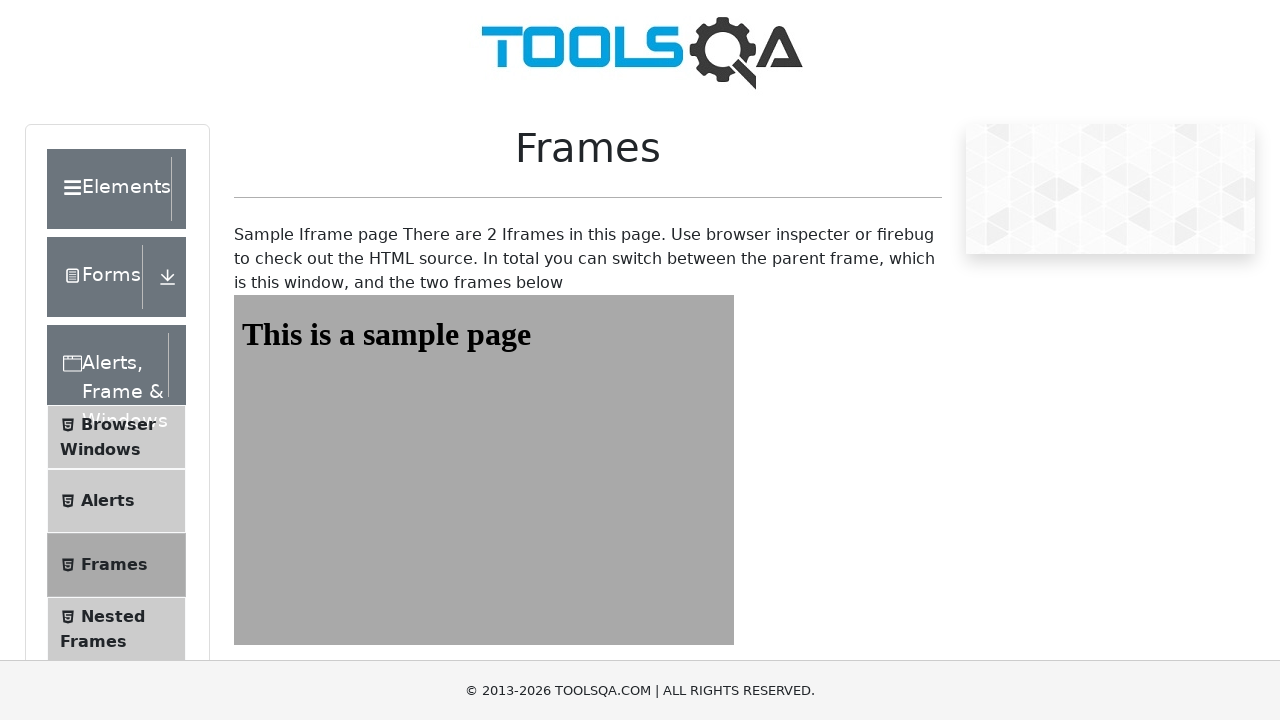

Retrieved text content from #sampleHeading element inside iframe
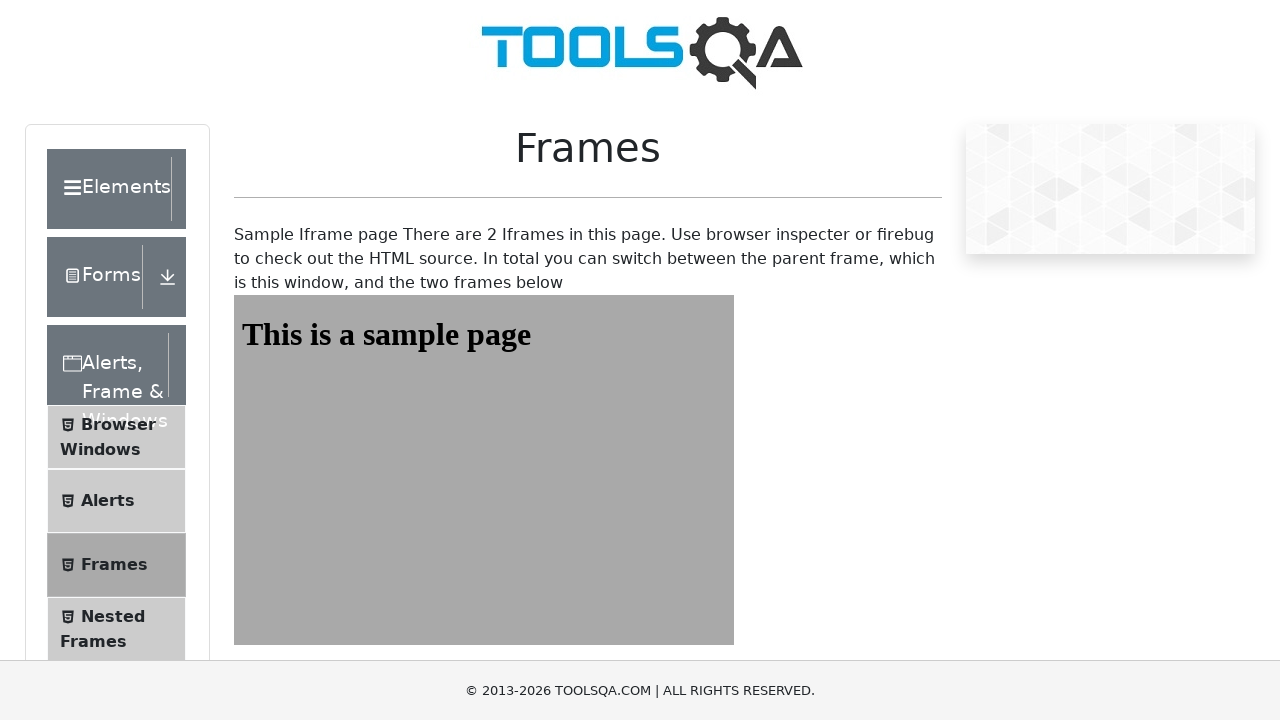

Verified that iframe content contains 'This is a sample page'
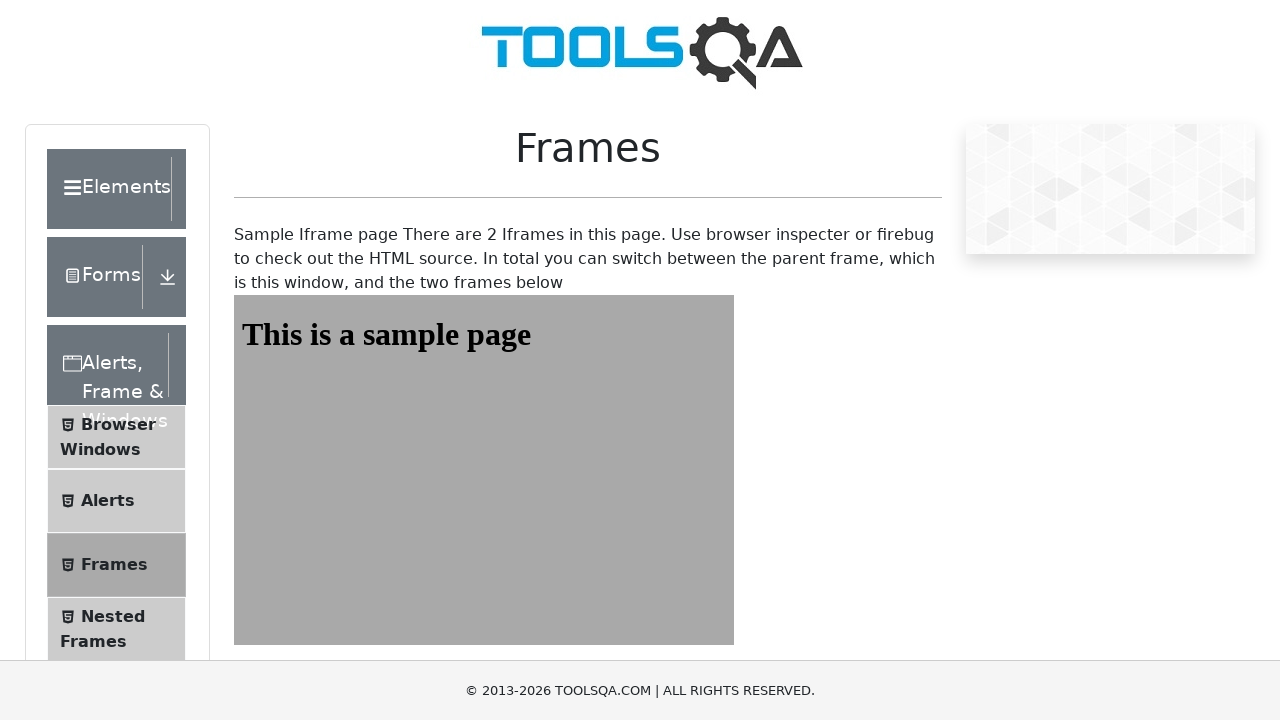

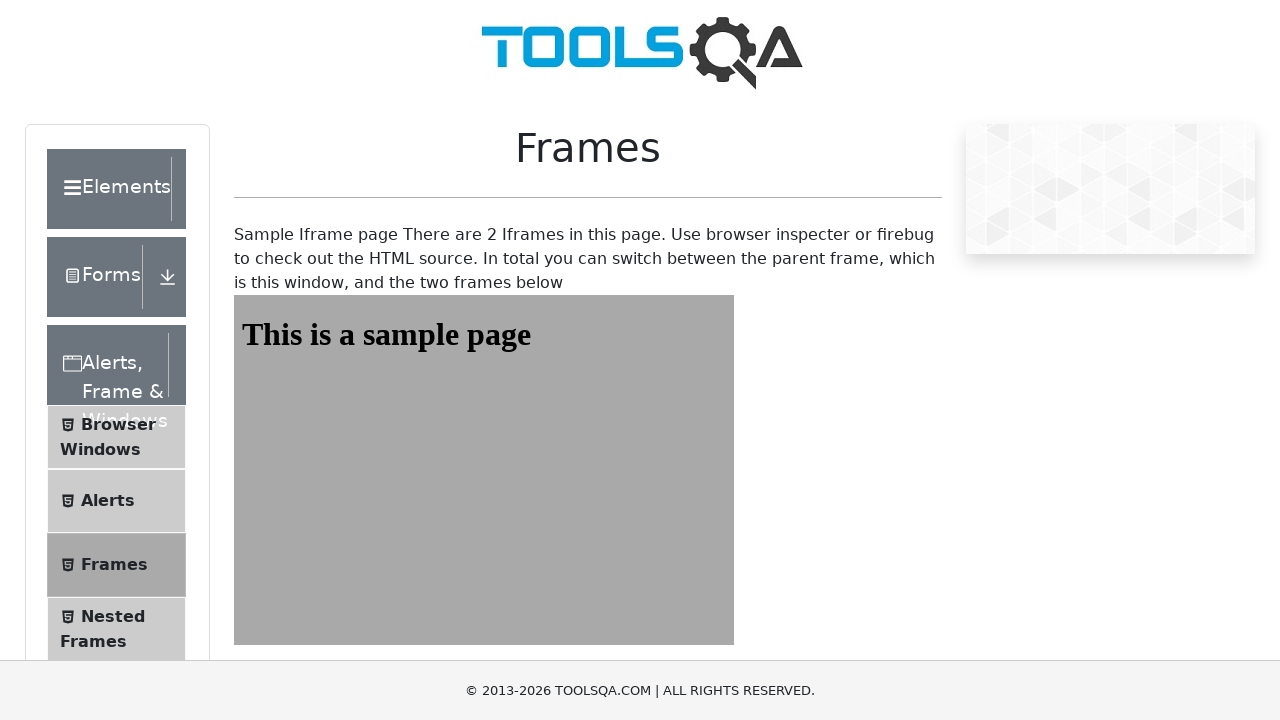